Tests that clicking Add Element 4 times adds 4 Delete buttons to the page

Starting URL: https://the-internet.herokuapp.com/add_remove_elements/

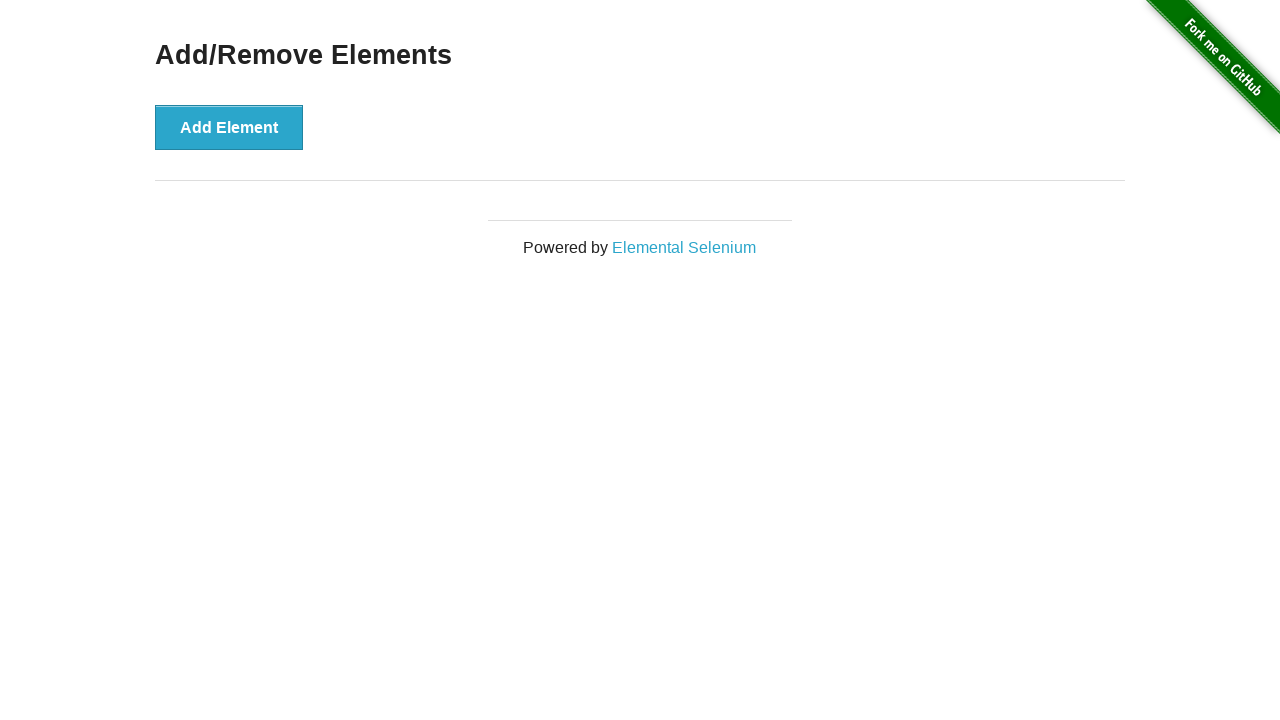

Navigated to Add/Remove Elements page
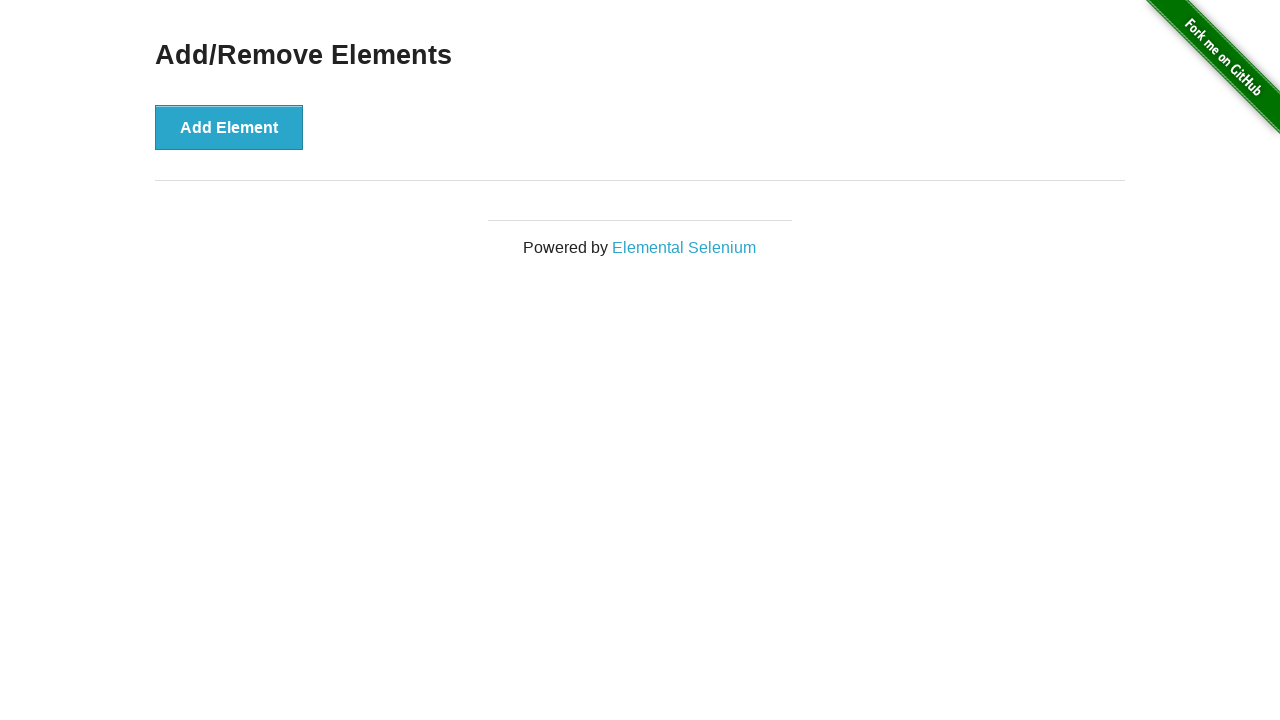

Located delete buttons element
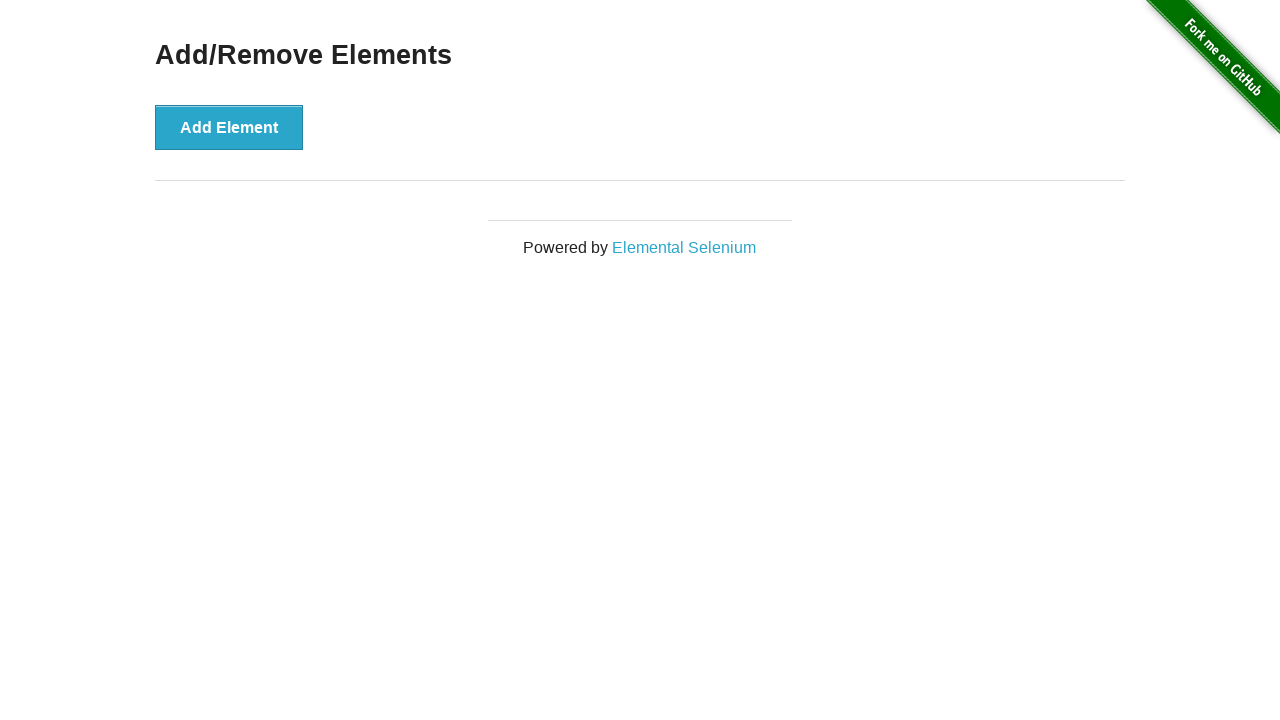

Verified no delete buttons exist initially
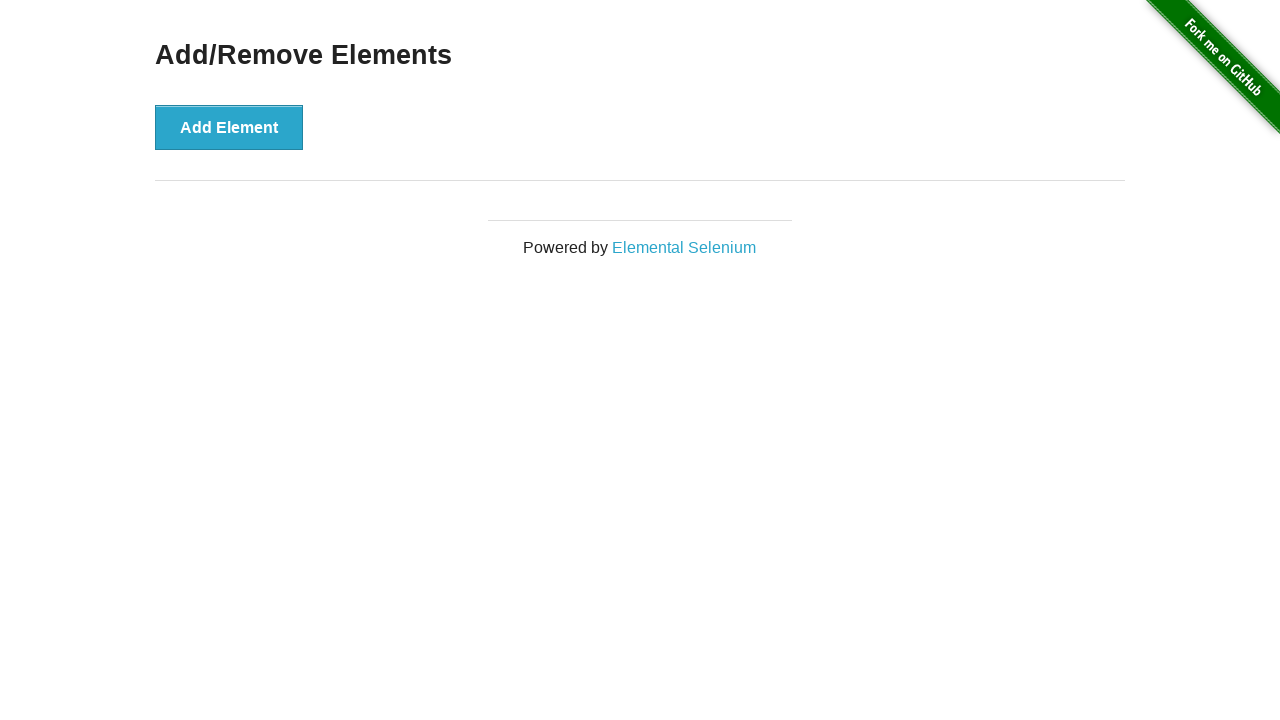

Clicked Add Element button (1st time) at (229, 127) on button[onclick='addElement()']
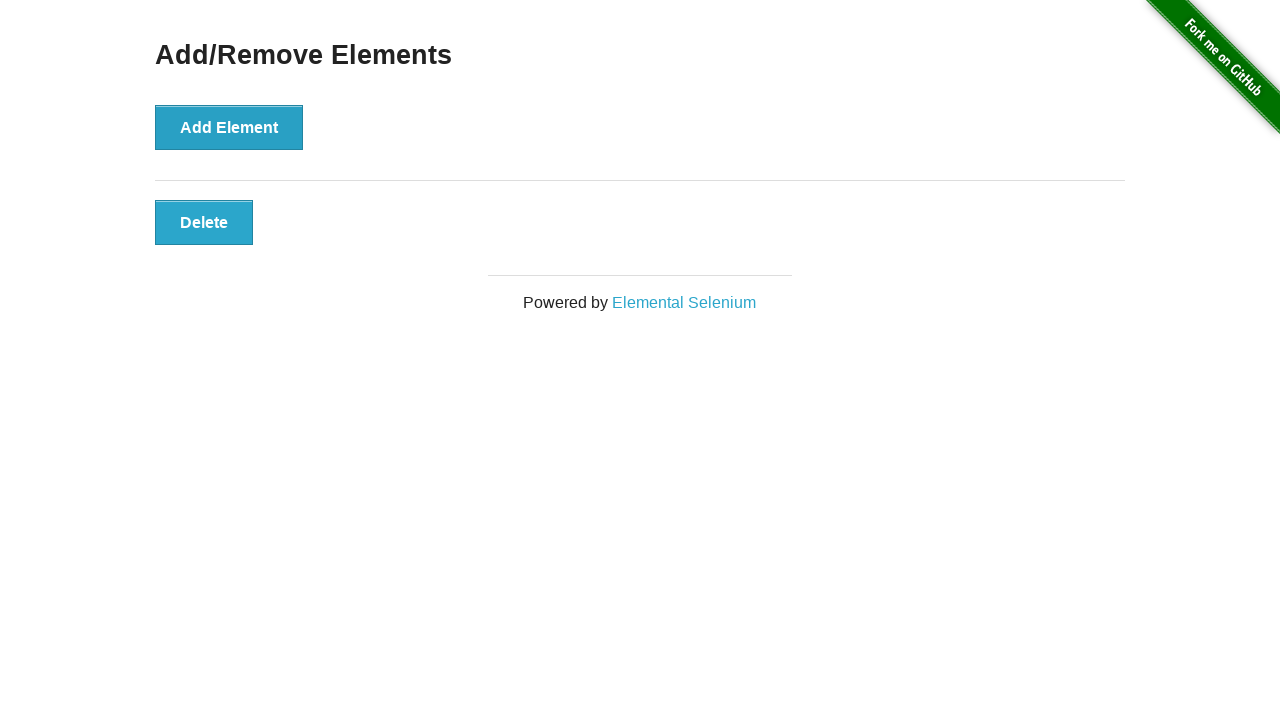

Clicked Add Element button (2nd time) at (229, 127) on button[onclick='addElement()']
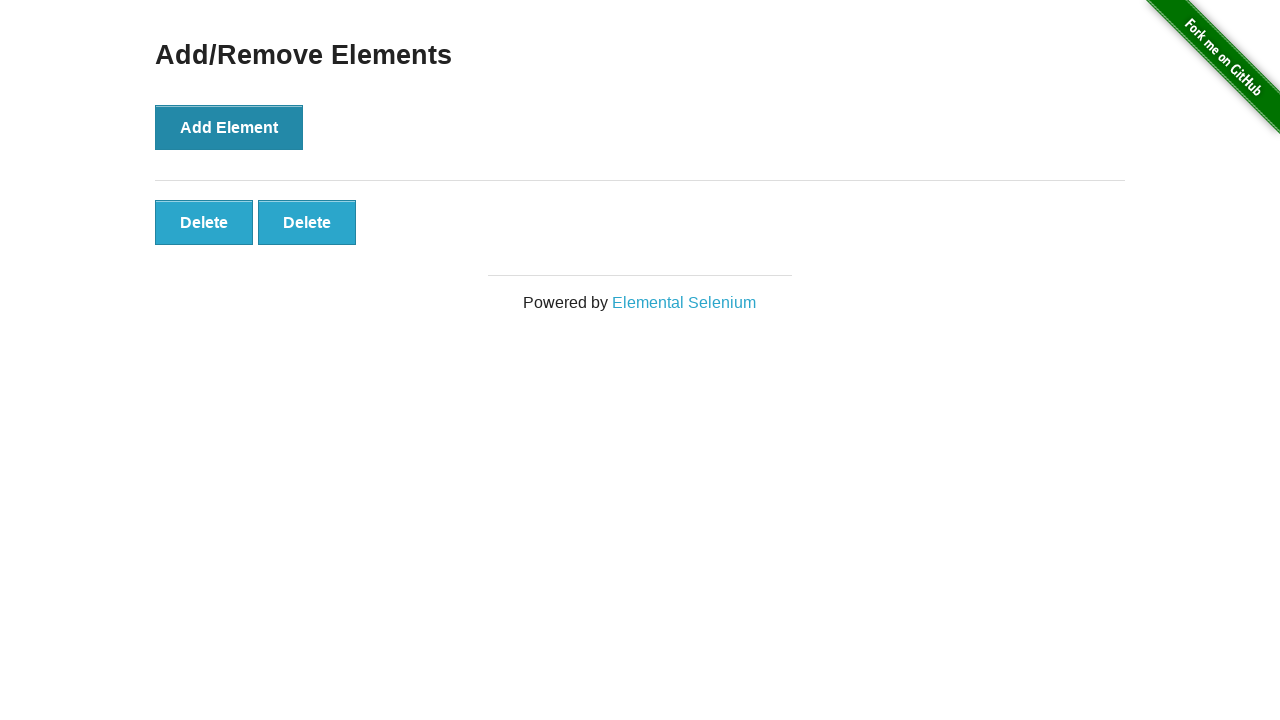

Clicked Add Element button (3rd time) at (229, 127) on button[onclick='addElement()']
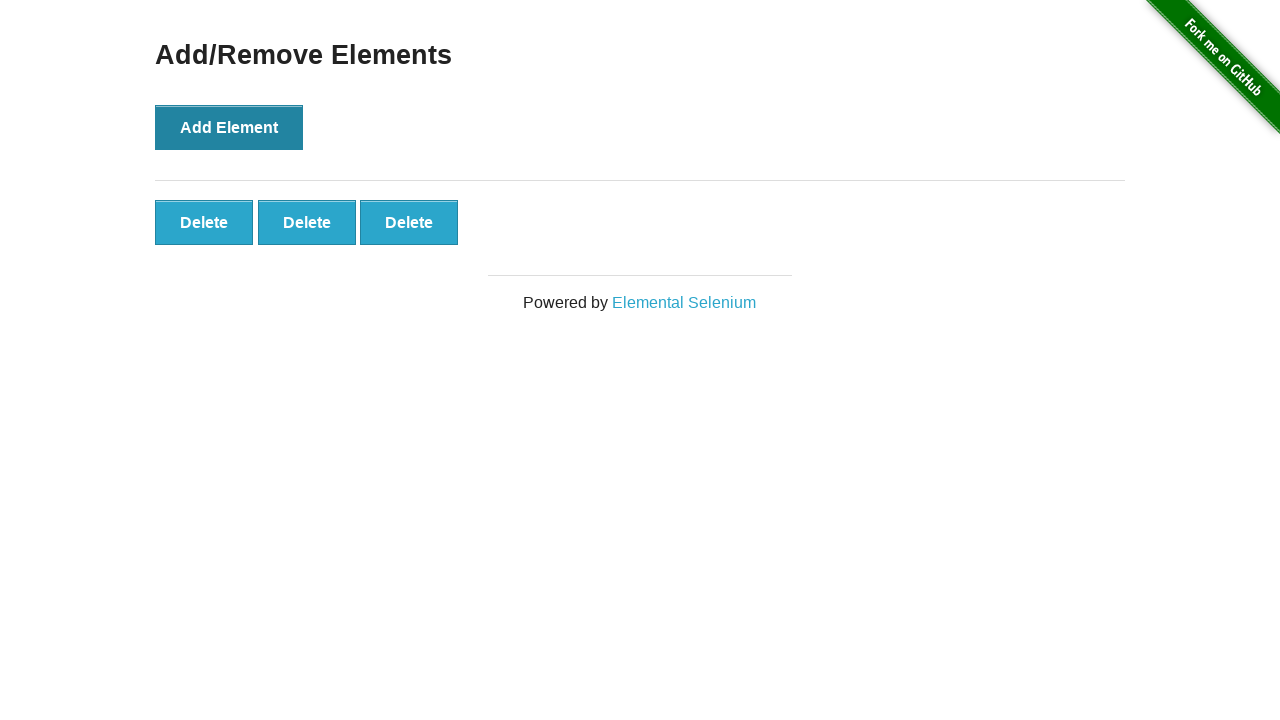

Clicked Add Element button (4th time) at (229, 127) on button[onclick='addElement()']
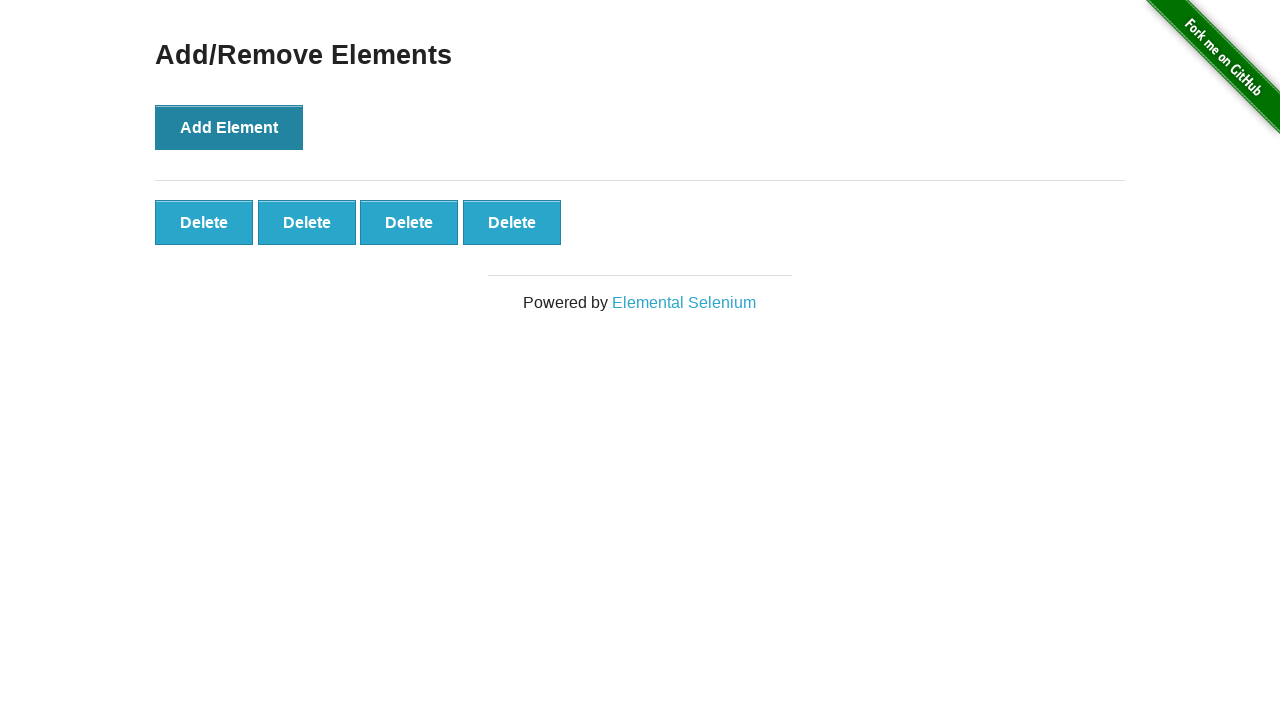

Verified 4 delete buttons now exist on the page
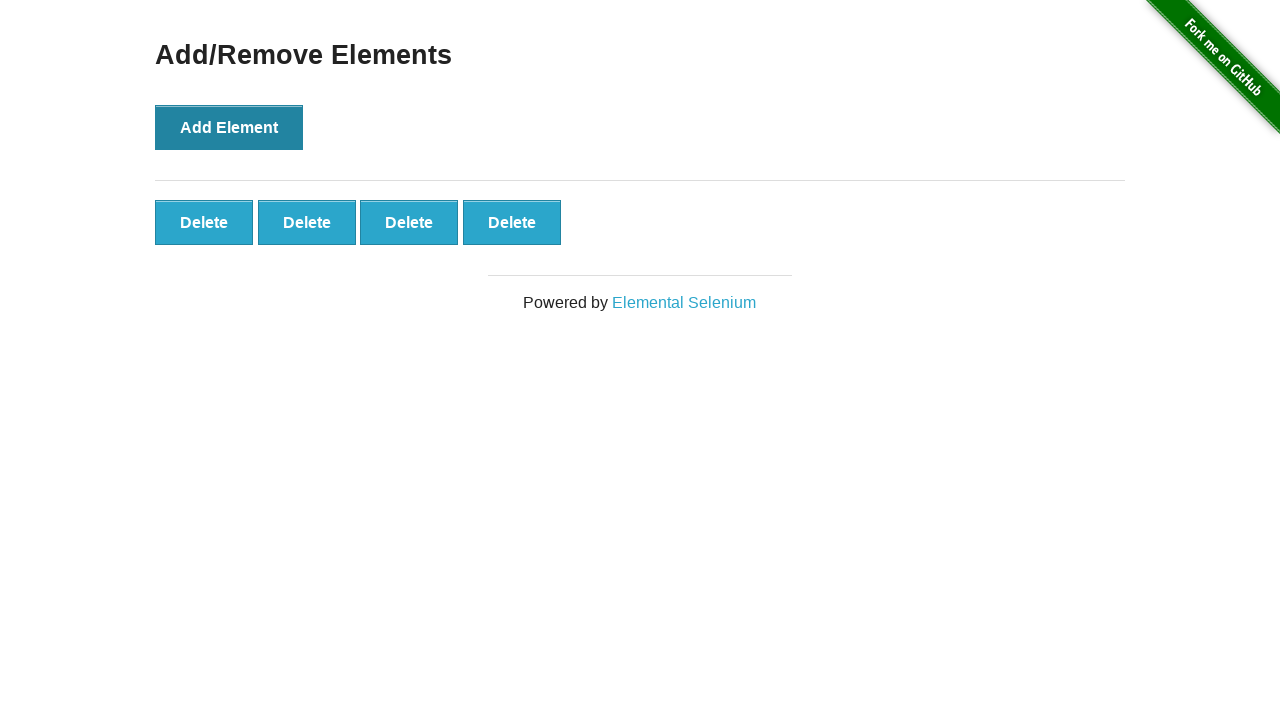

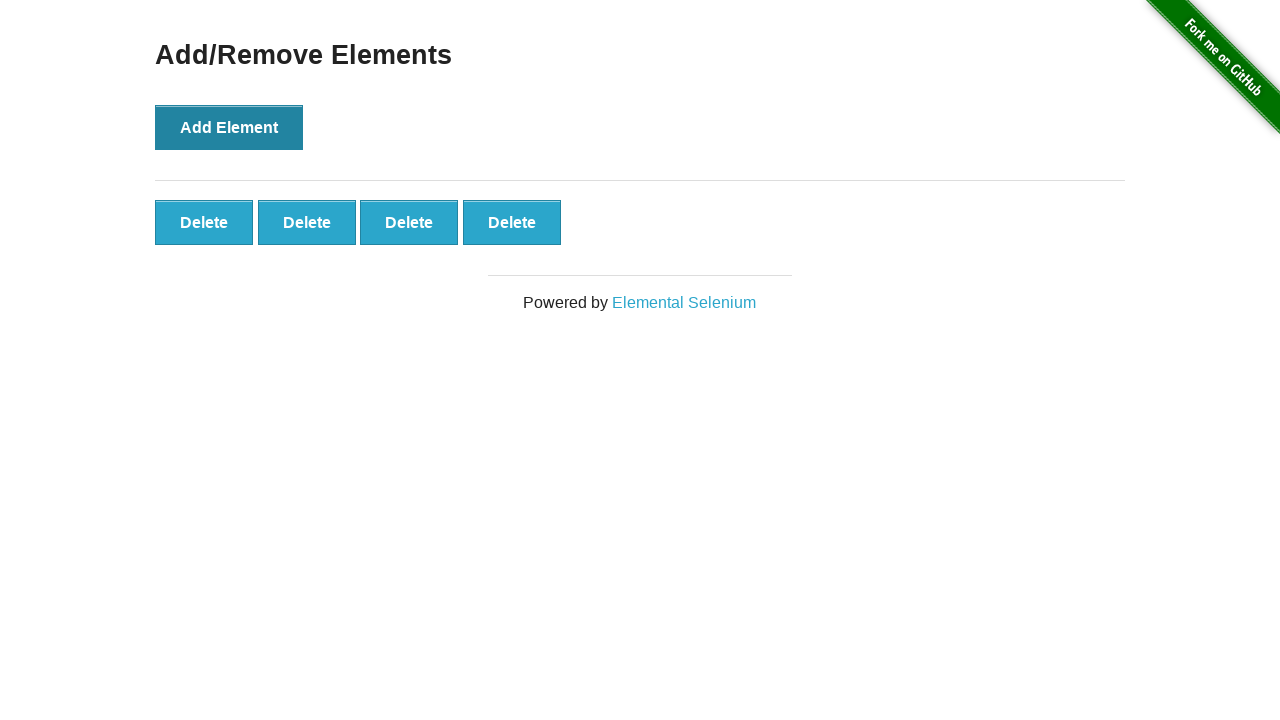